Tests table sorting functionality by clicking on a column header and verifying that the data is sorted correctly

Starting URL: https://rahulshettyacademy.com/seleniumPractise/#/offers

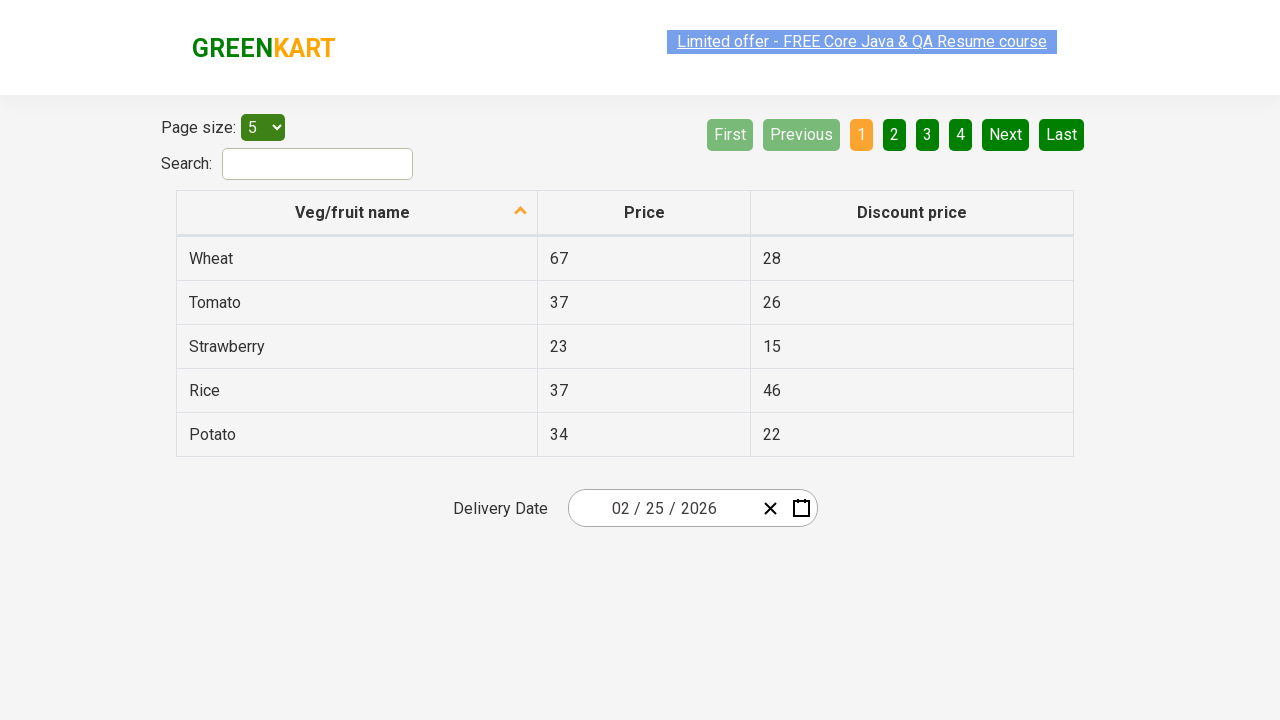

Clicked on first column header to initiate table sorting at (357, 213) on xpath=//thead/tr/th[@role='columnheader'][1]
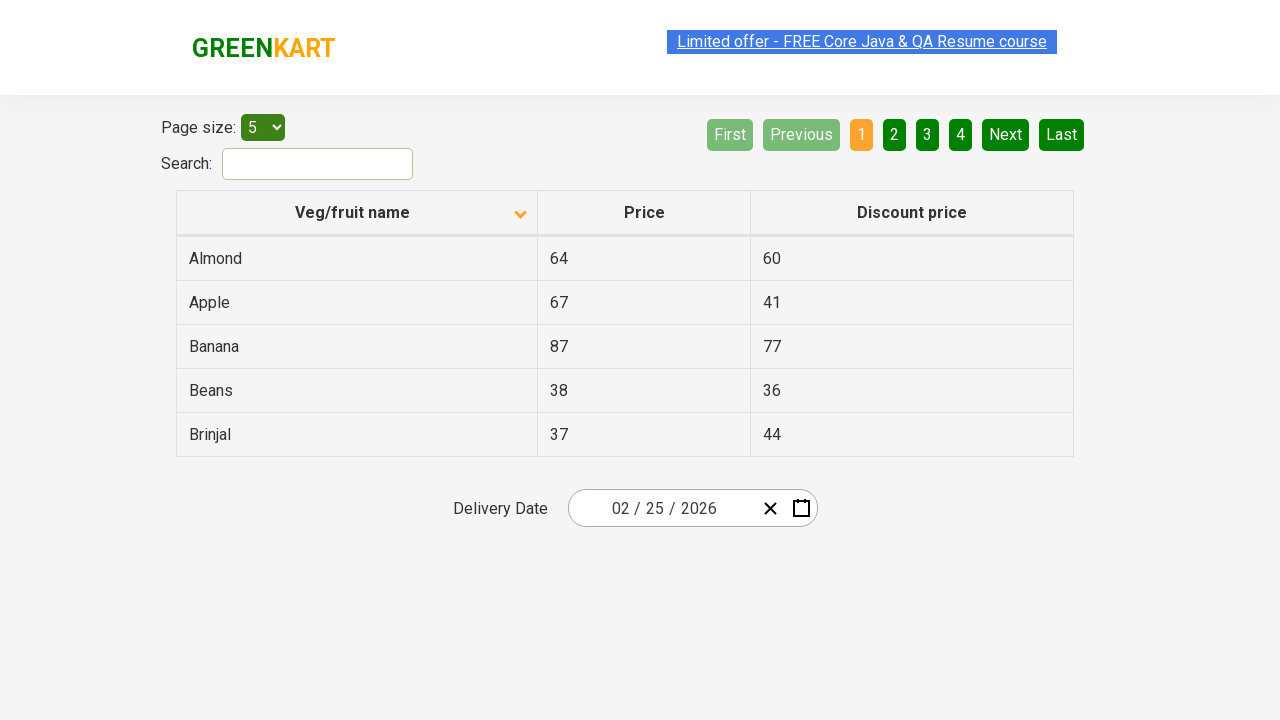

Waited for table sorting to complete
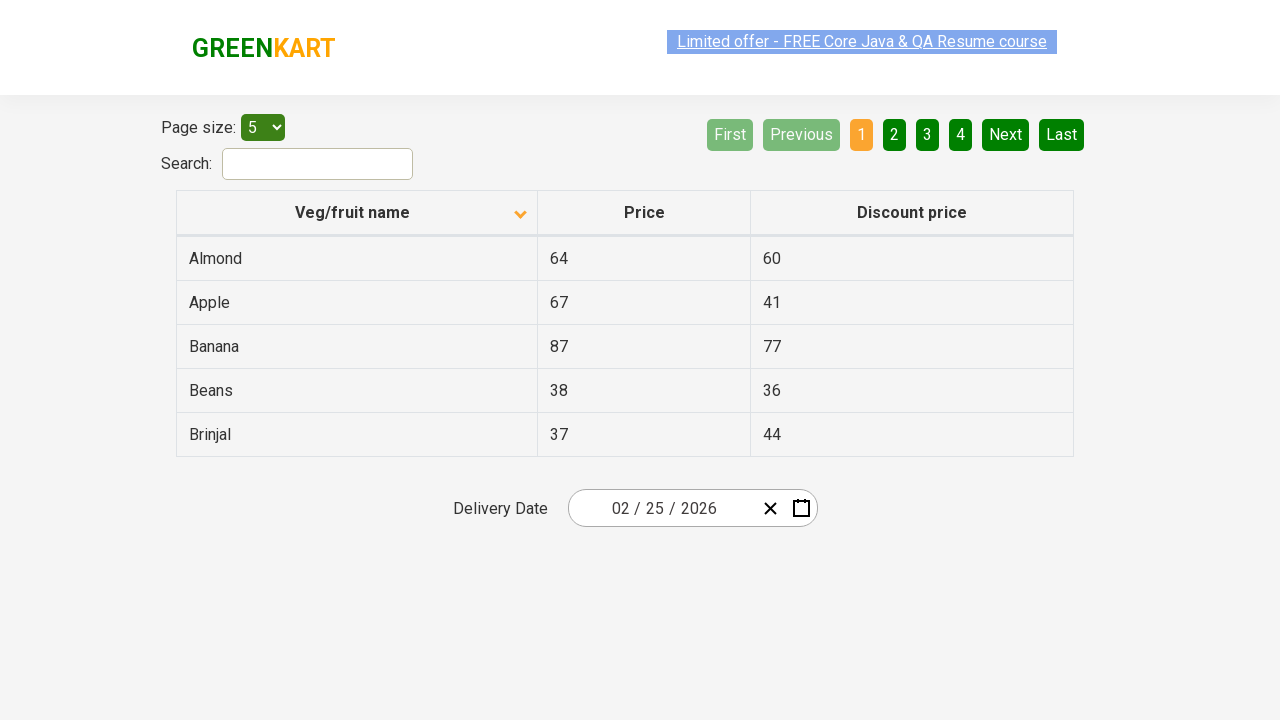

Retrieved all values from the first column of the sorted table
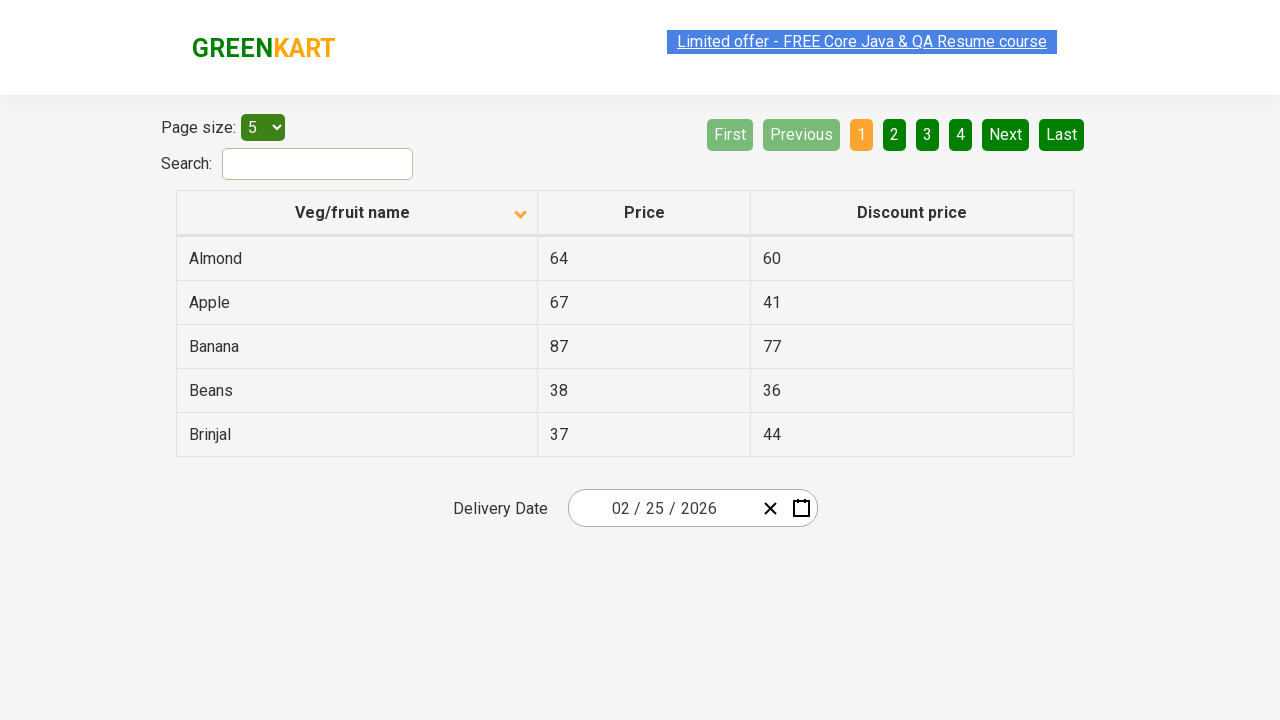

Verified that table column values are sorted correctly
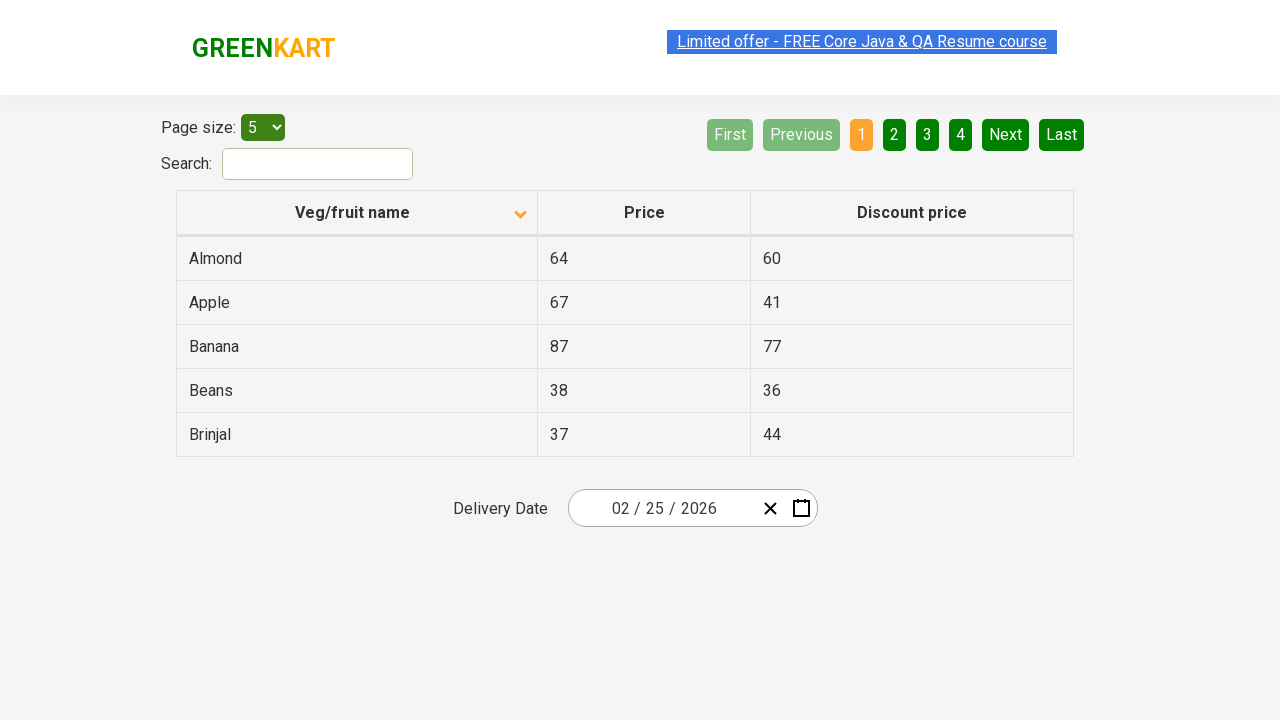

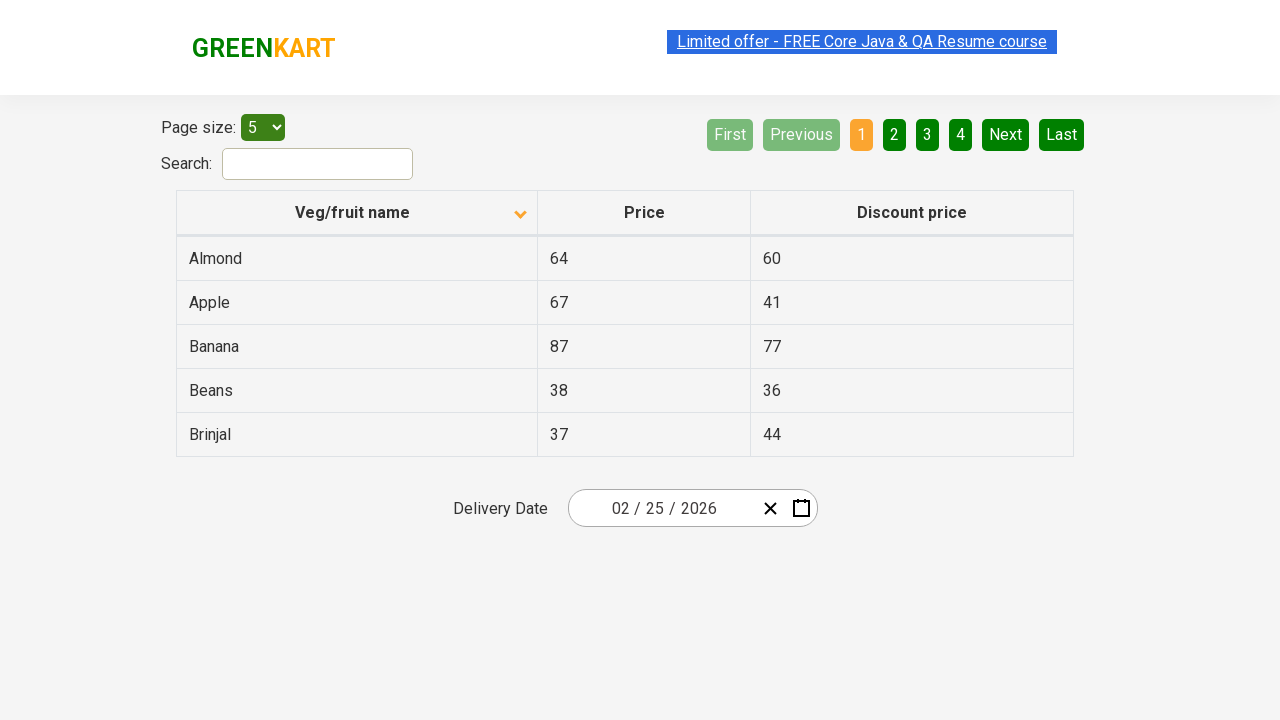